Navigates to a calorie calculator page and verifies that the information table is present and contains data rows

Starting URL: https://www.calculator.net/calorie-calculator.html

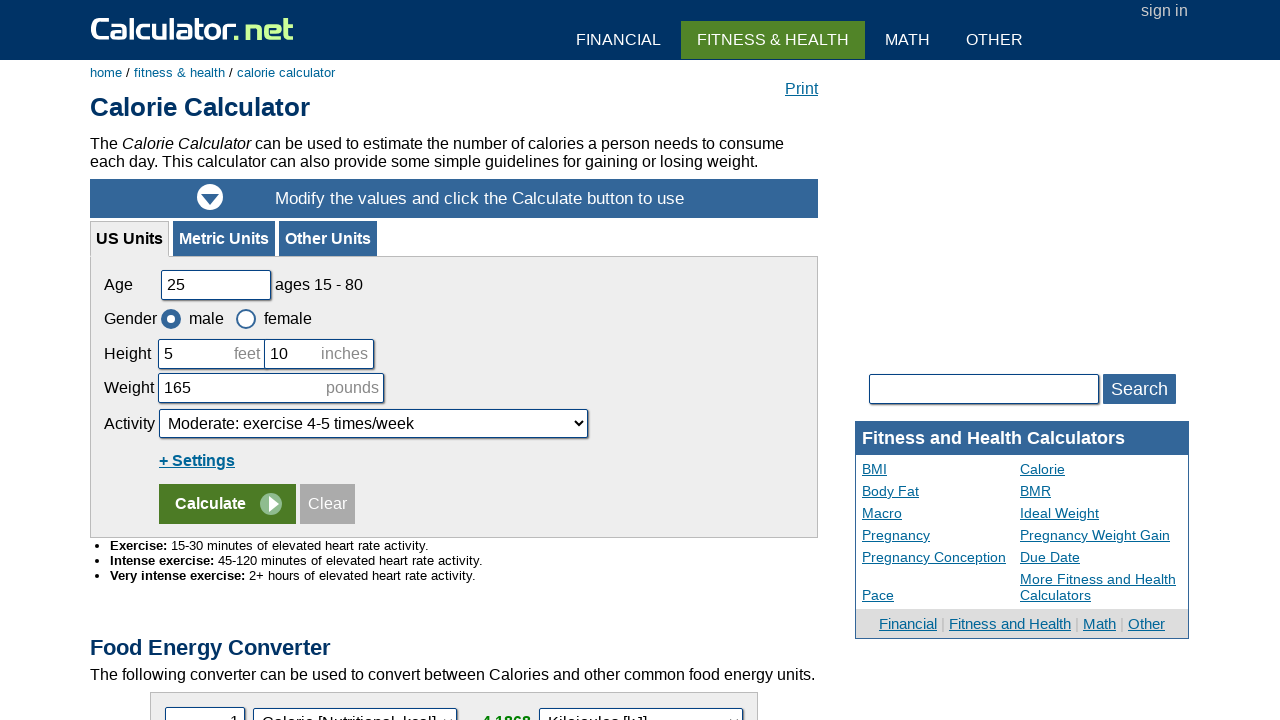

Navigated to calorie calculator page
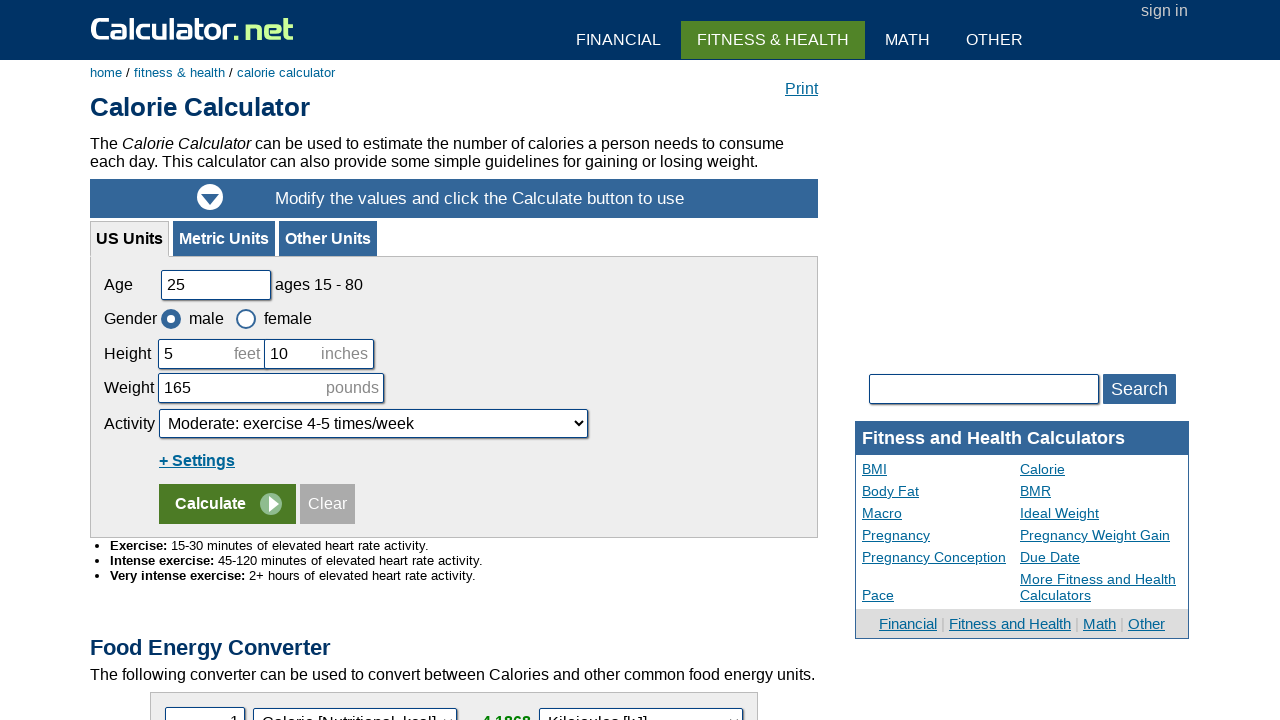

Information table (.cinfoT) is present on the page
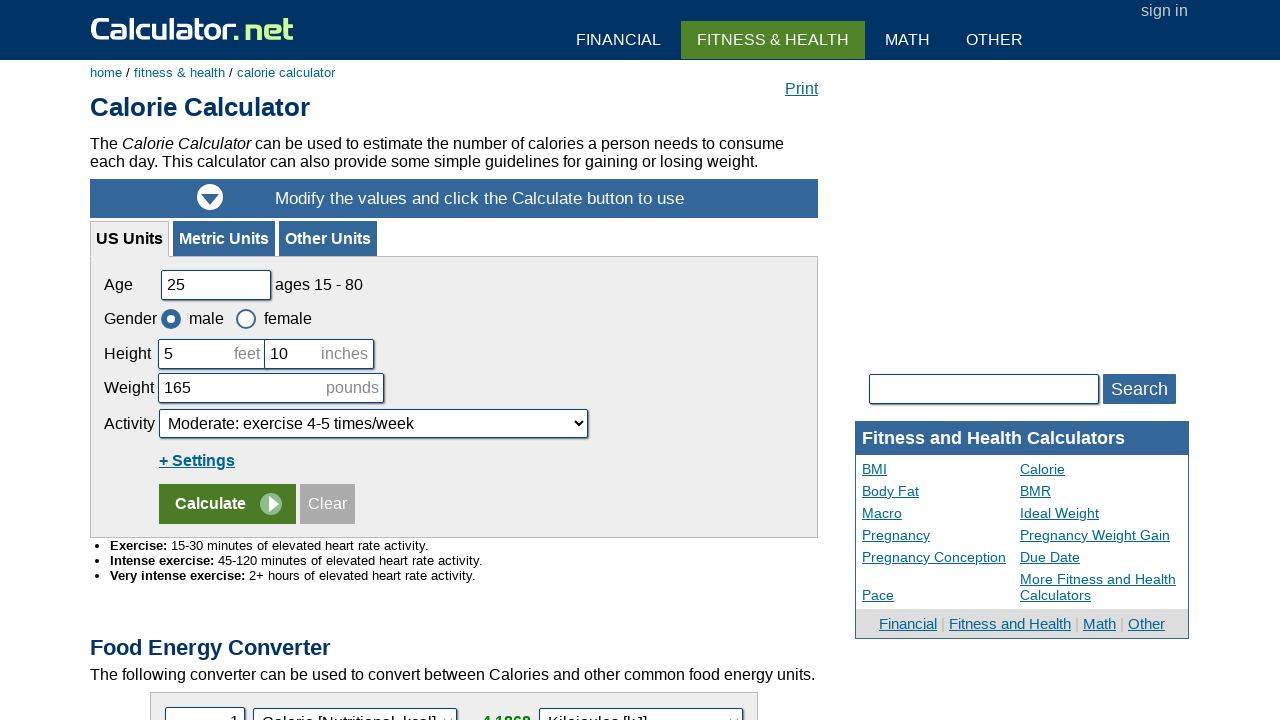

Table contains data rows
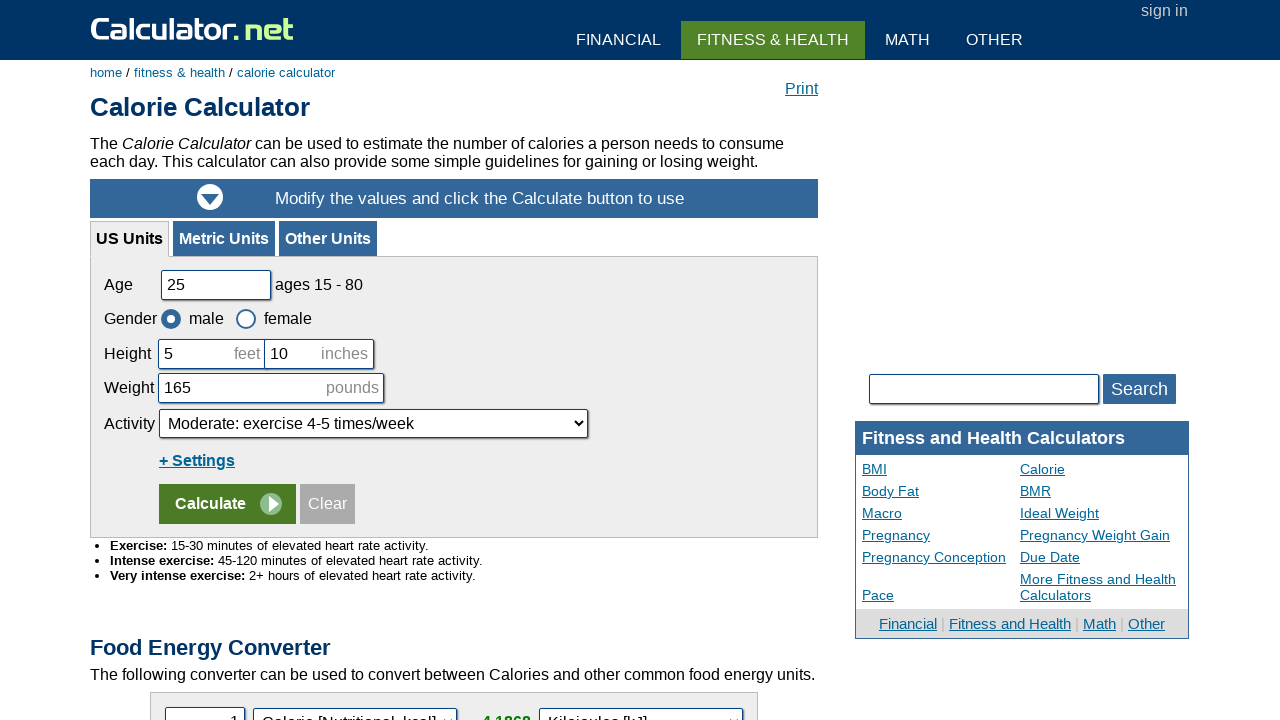

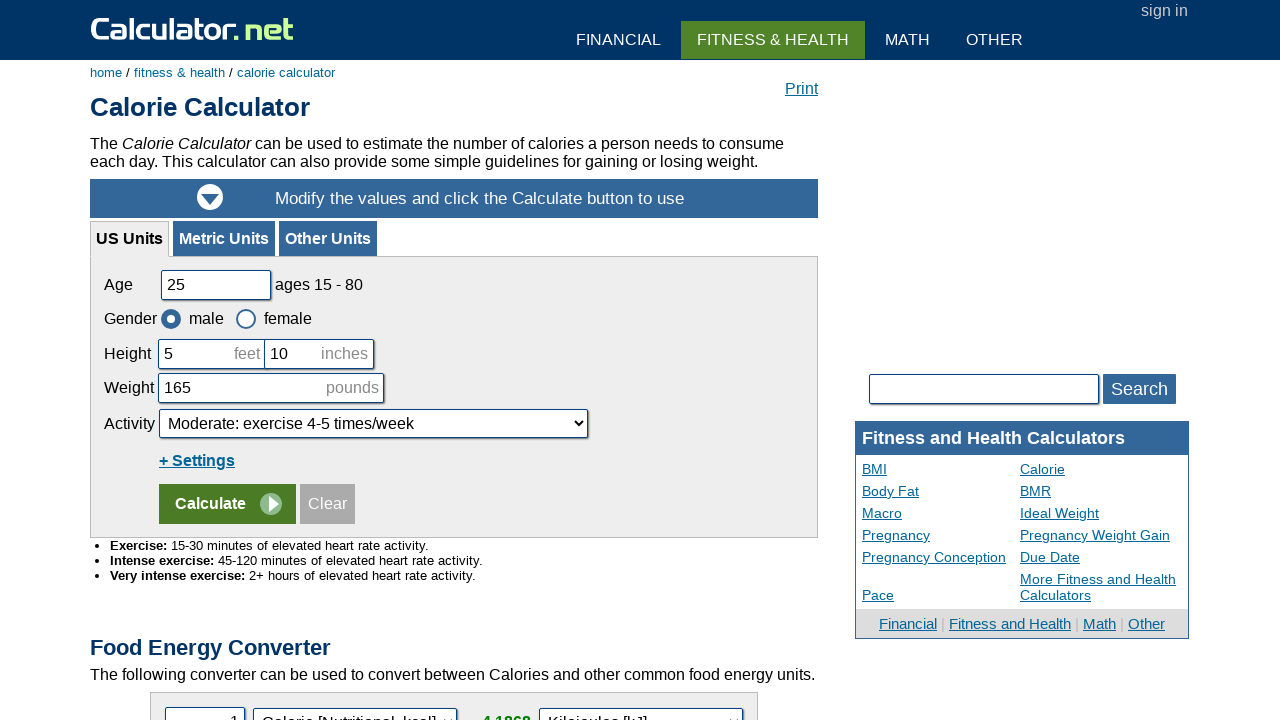